Navigates to a large page on the-internet.herokuapp.com and locates a specific element by ID to verify it exists on the page.

Starting URL: http://the-internet.herokuapp.com/large

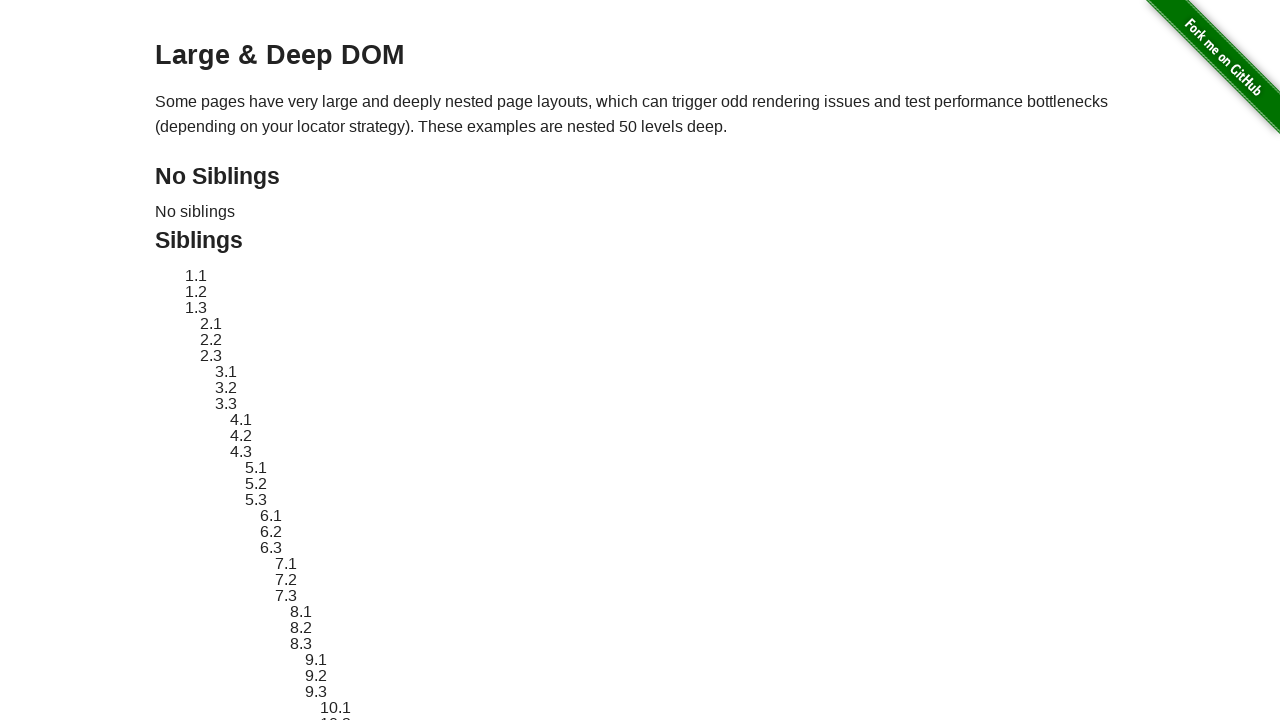

Navigated to the-internet.herokuapp.com/large
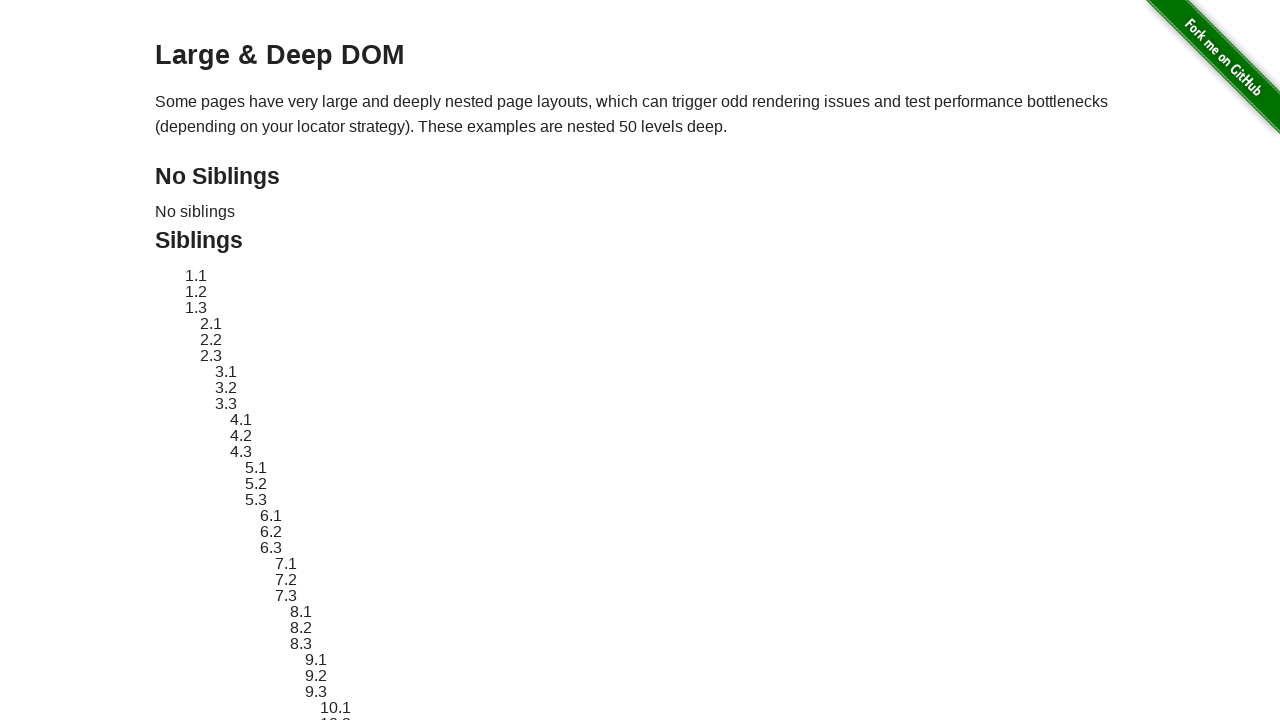

Located element with ID 'sibling-2.3'
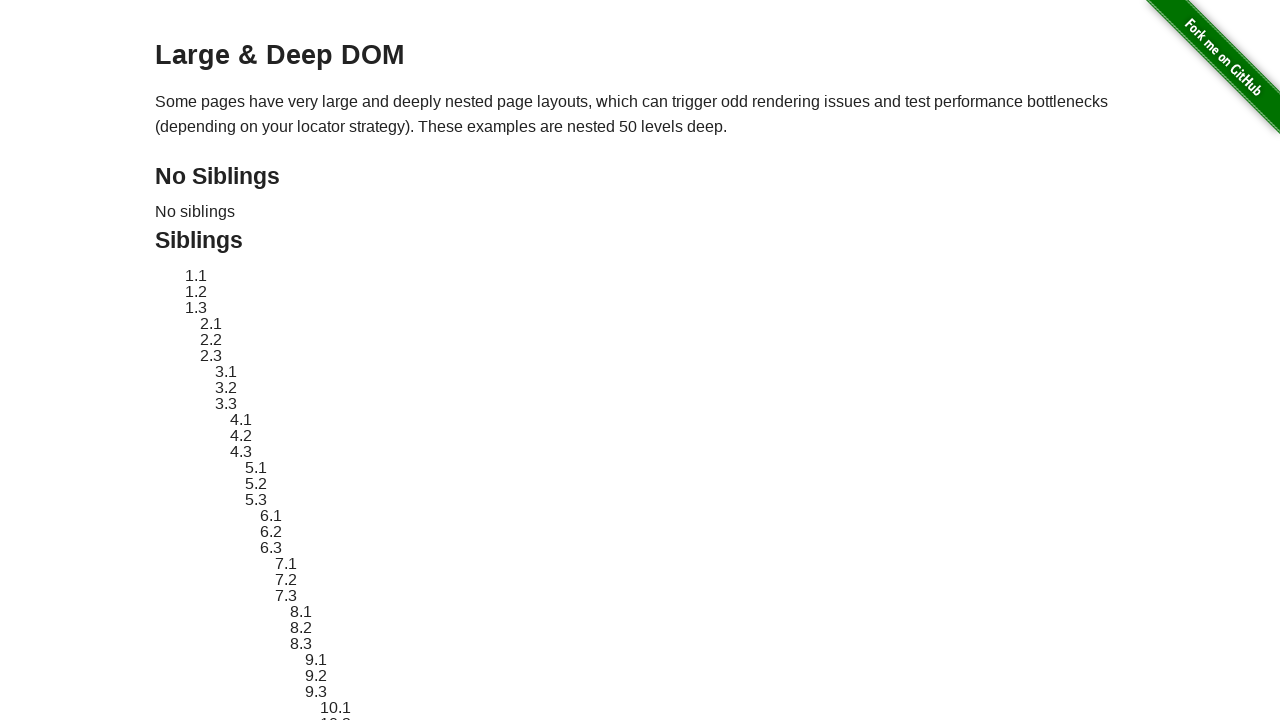

Element became visible
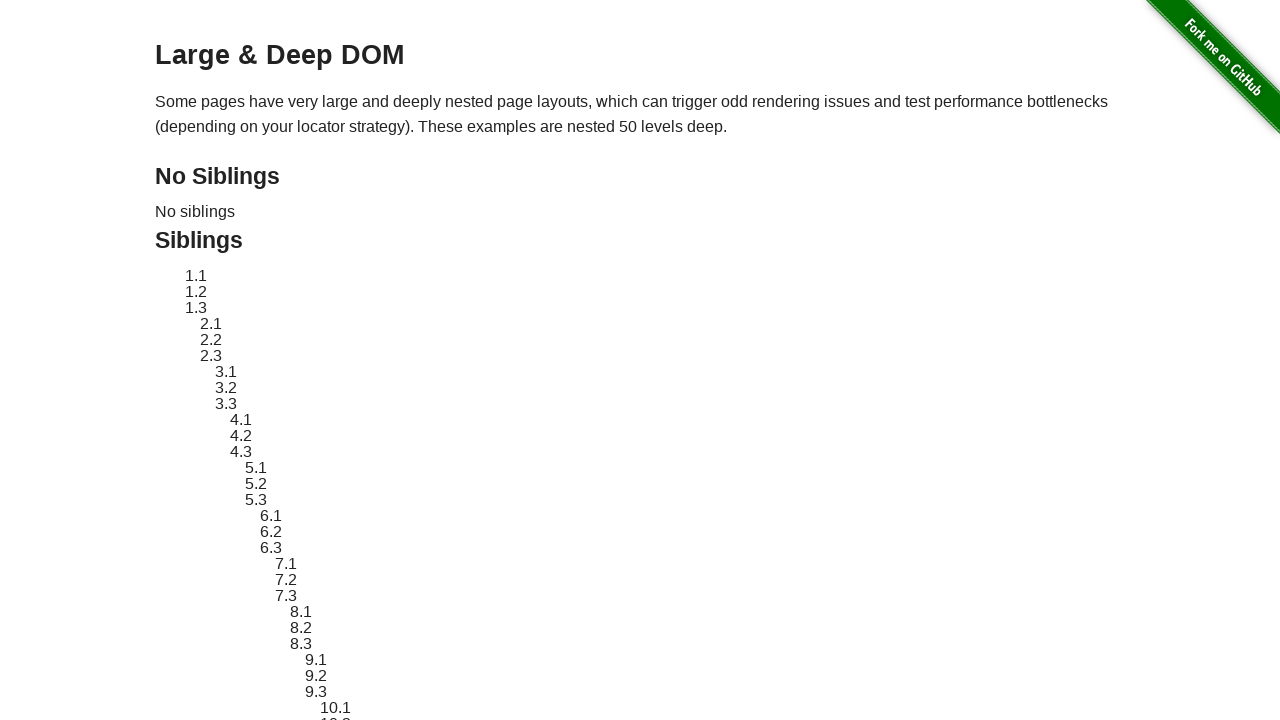

Applied red dashed border highlight to element
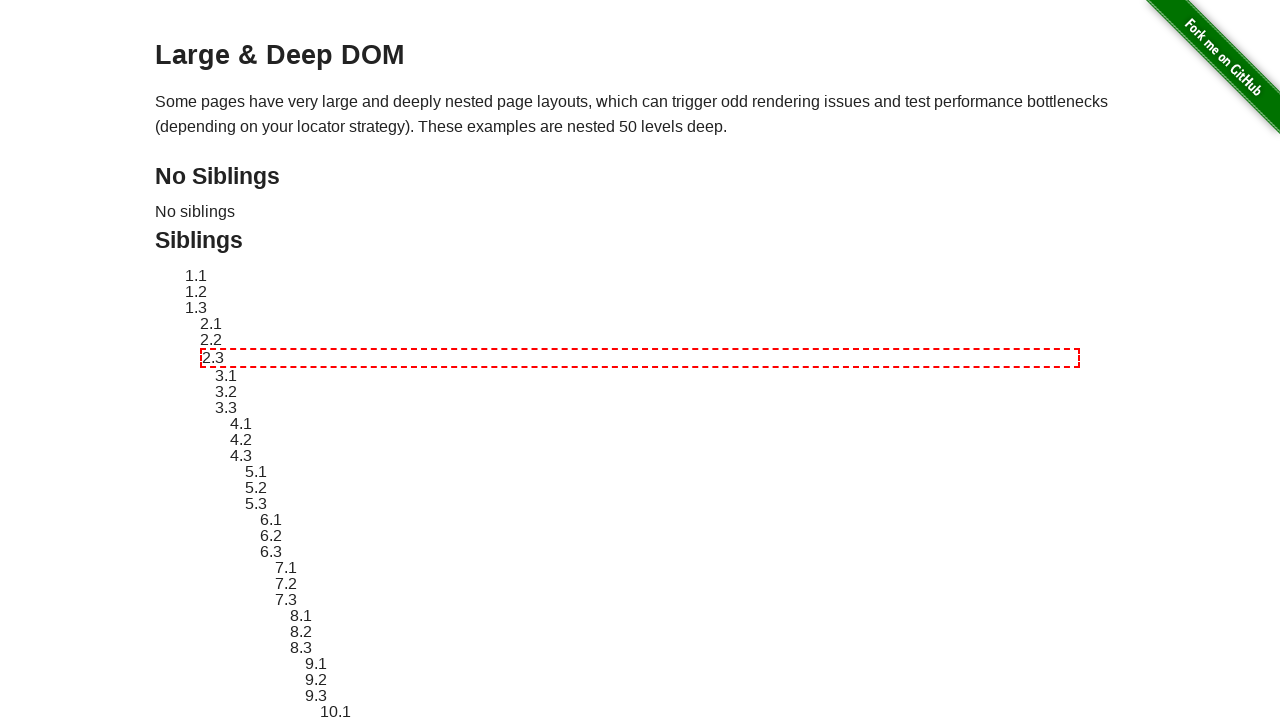

Waited 3 seconds for highlight animation to complete
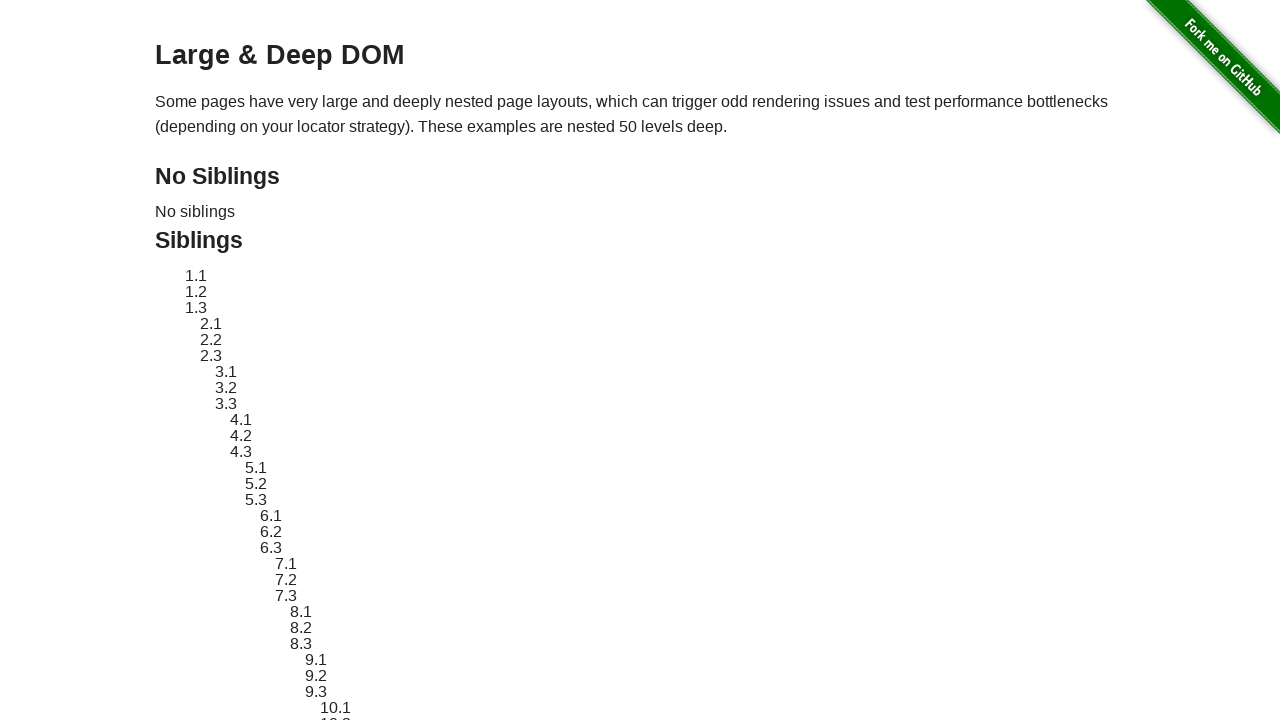

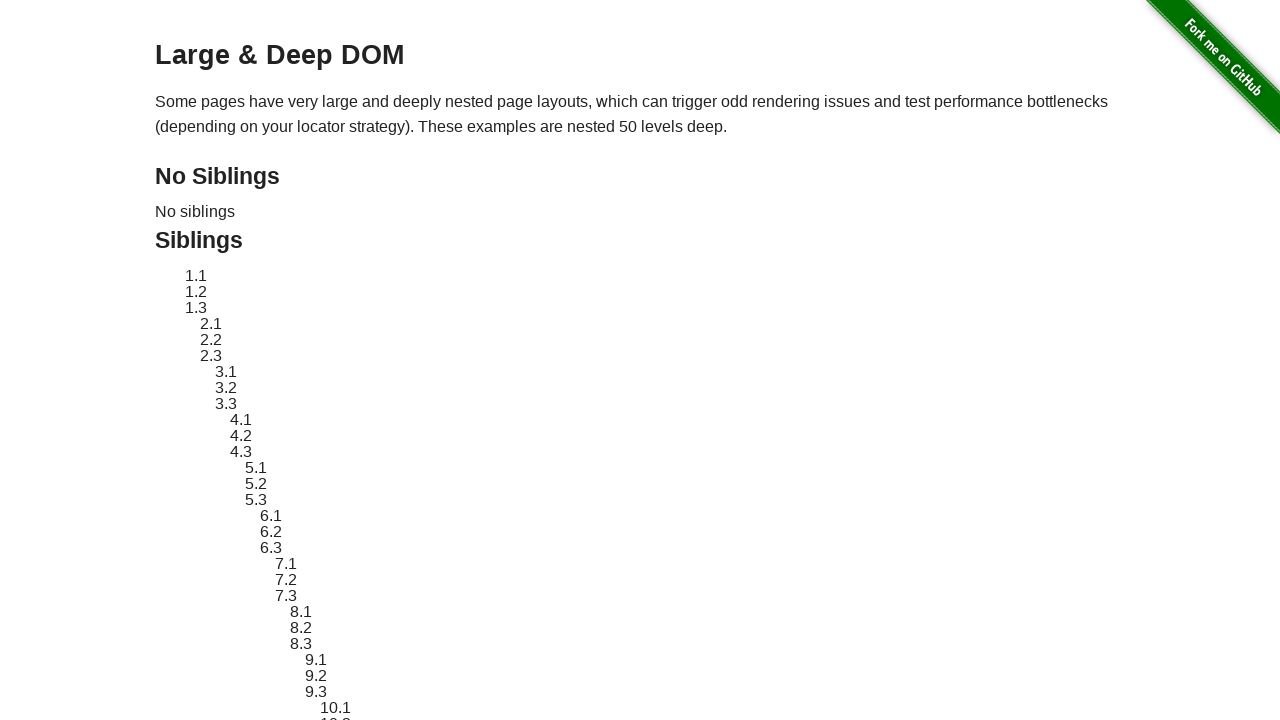